Tests window handling functionality by clicking a link that opens a new window, switching between windows, and verifying titles

Starting URL: https://practice.cydeo.com/windows

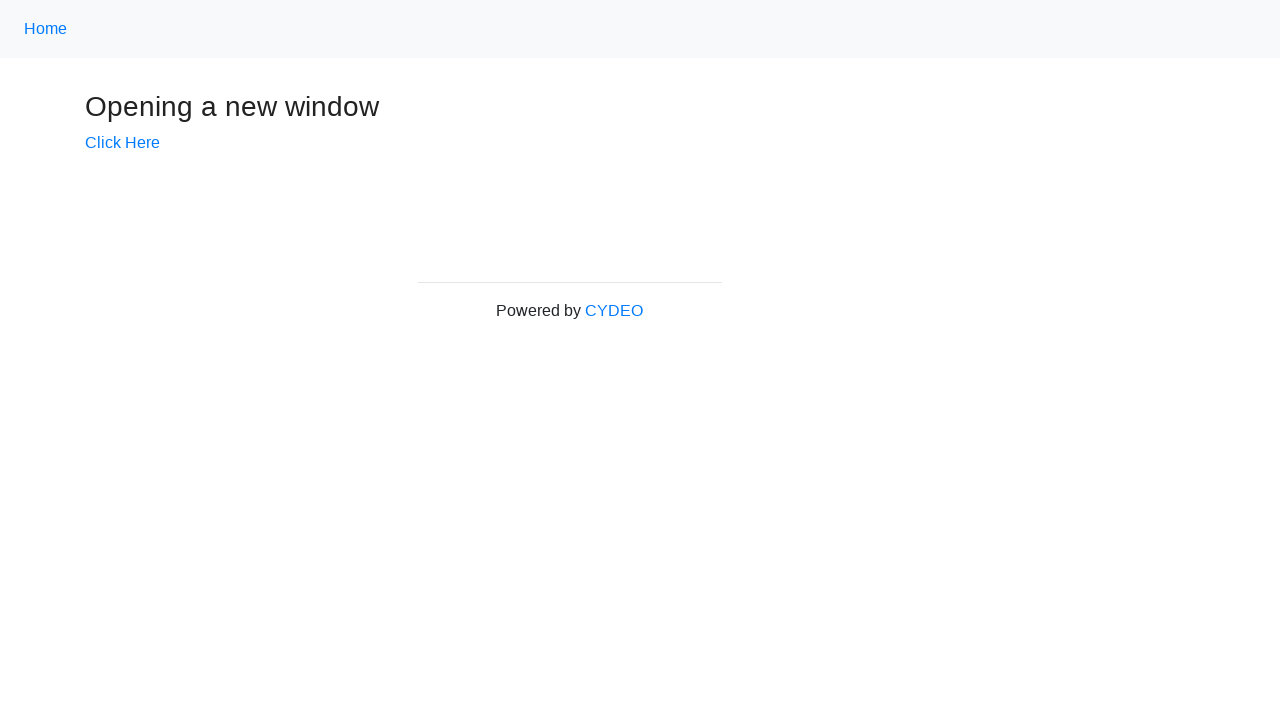

Stored main window handle
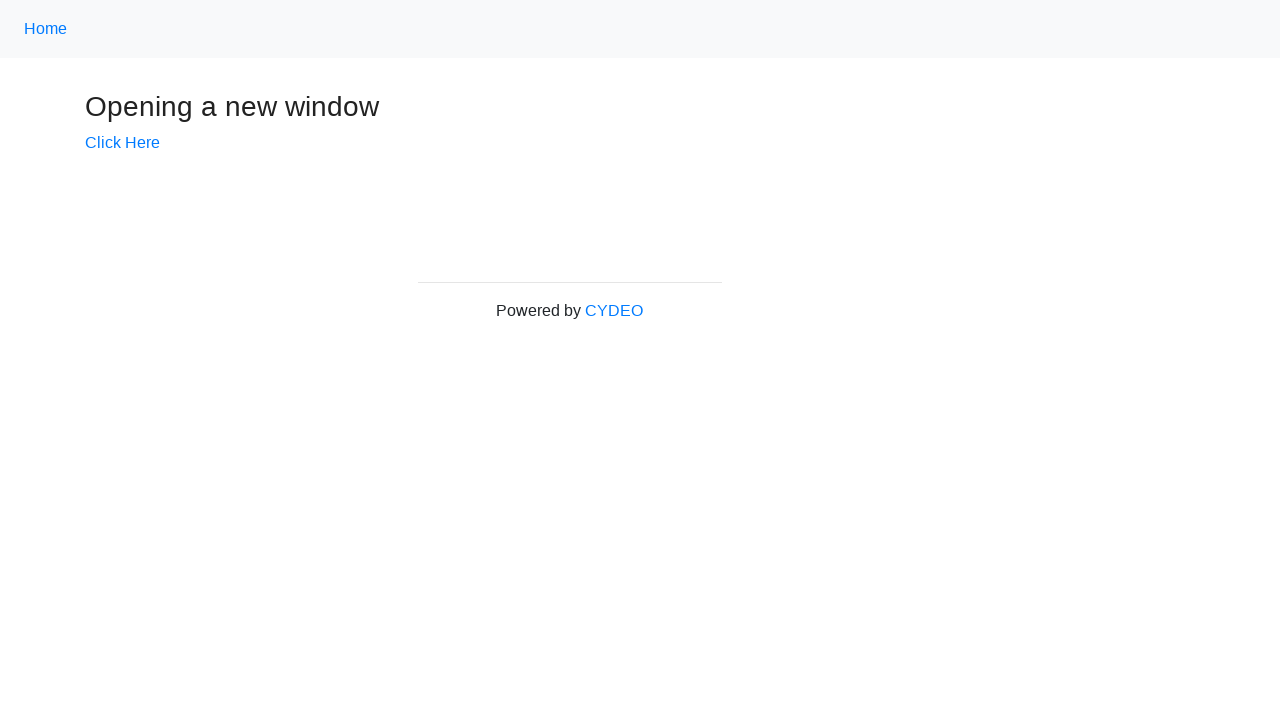

Verified initial page title is 'Windows'
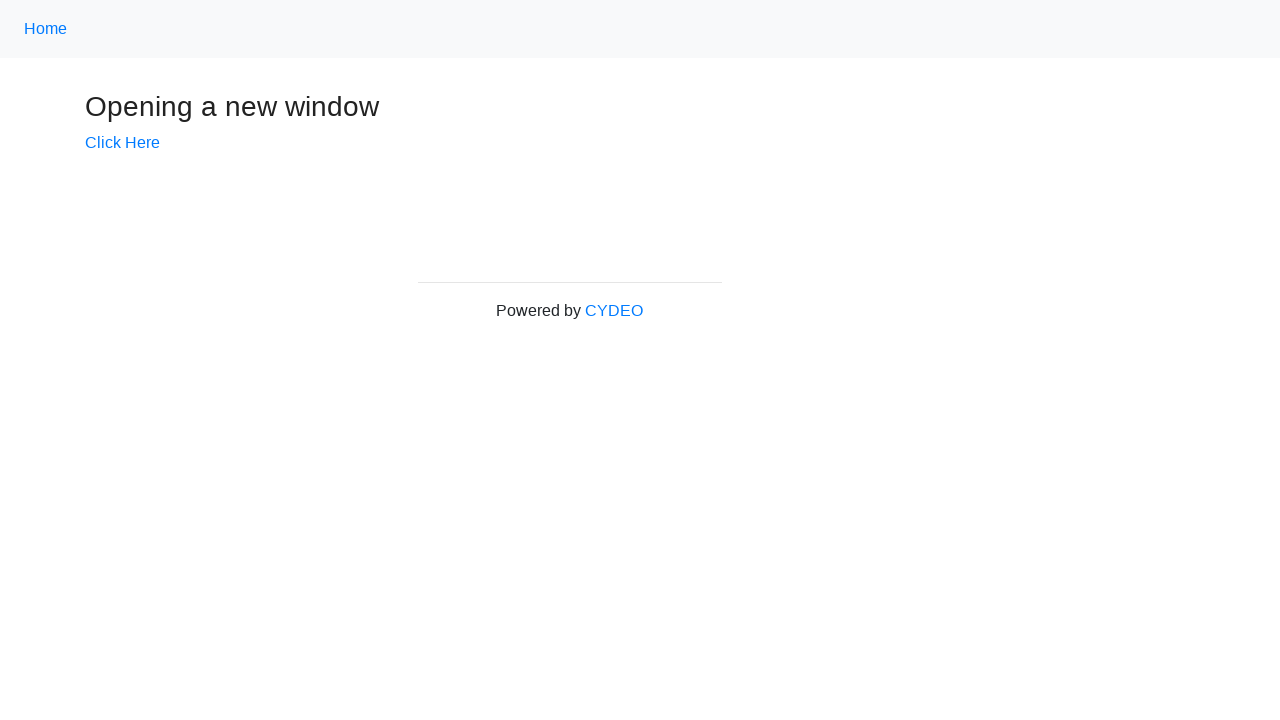

Clicked 'Click Here' link to open new window at (122, 143) on xpath=//a[.='Click Here']
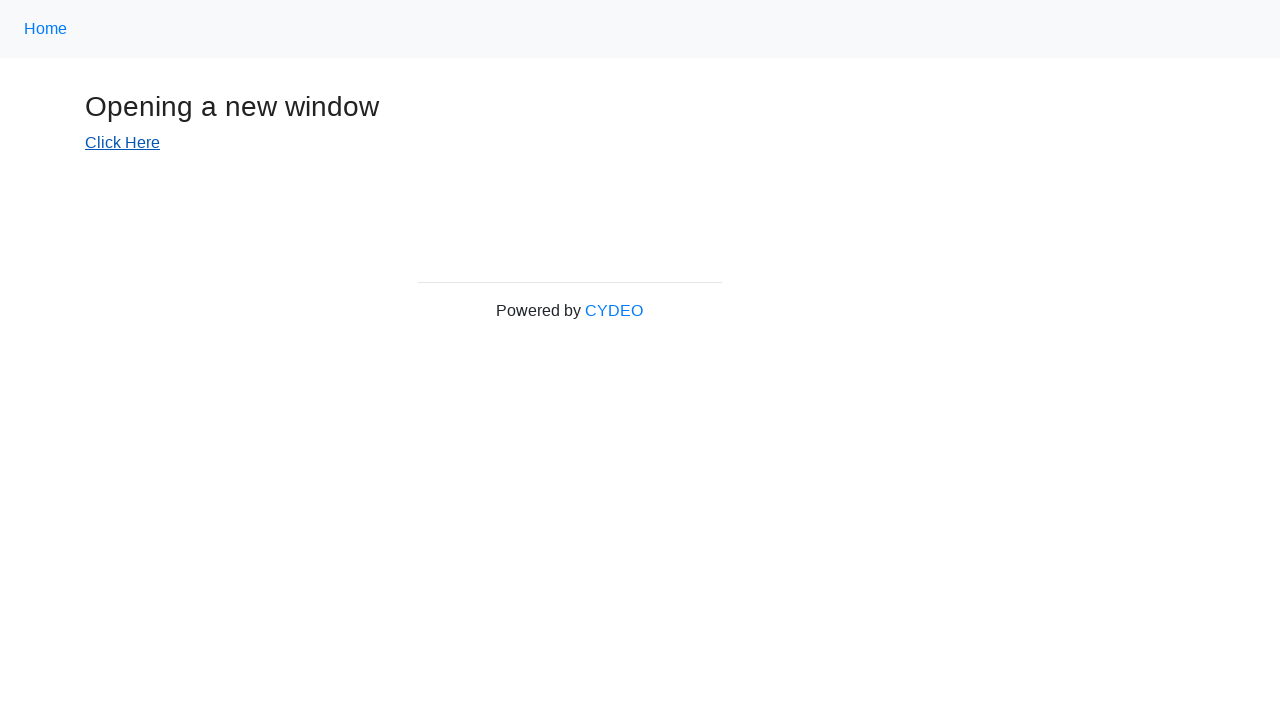

New window opened and reference captured
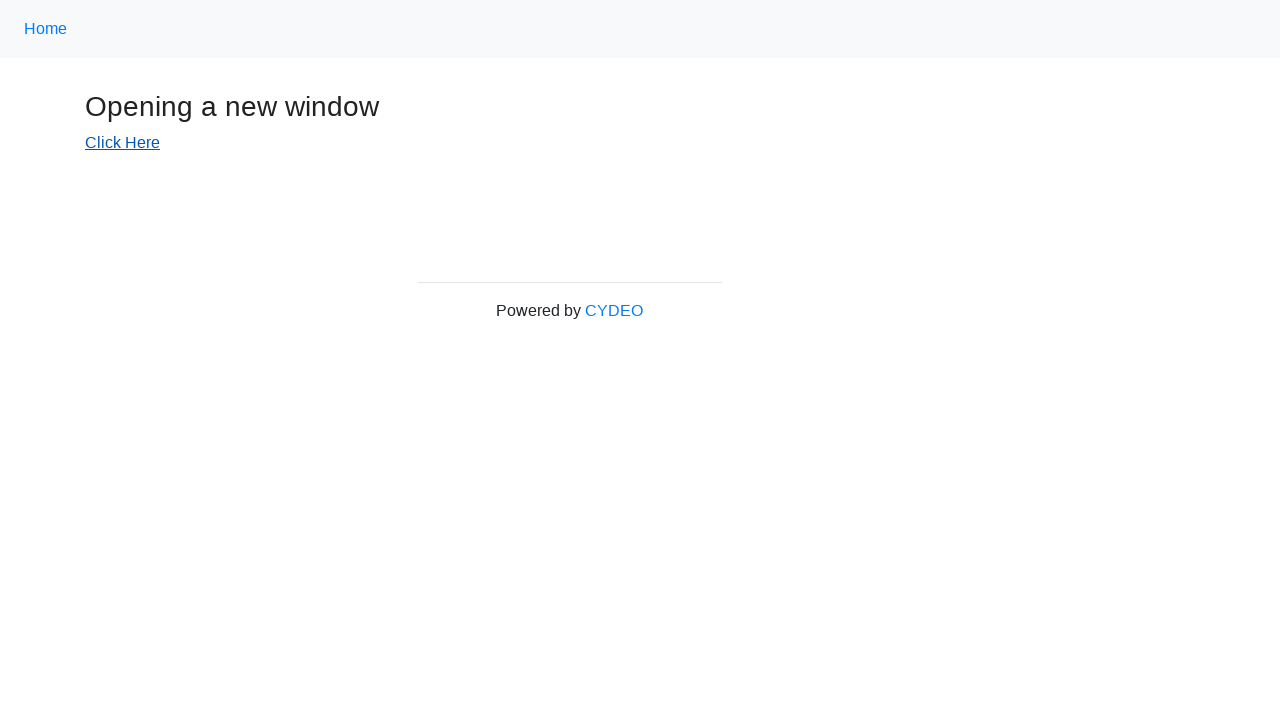

New window finished loading
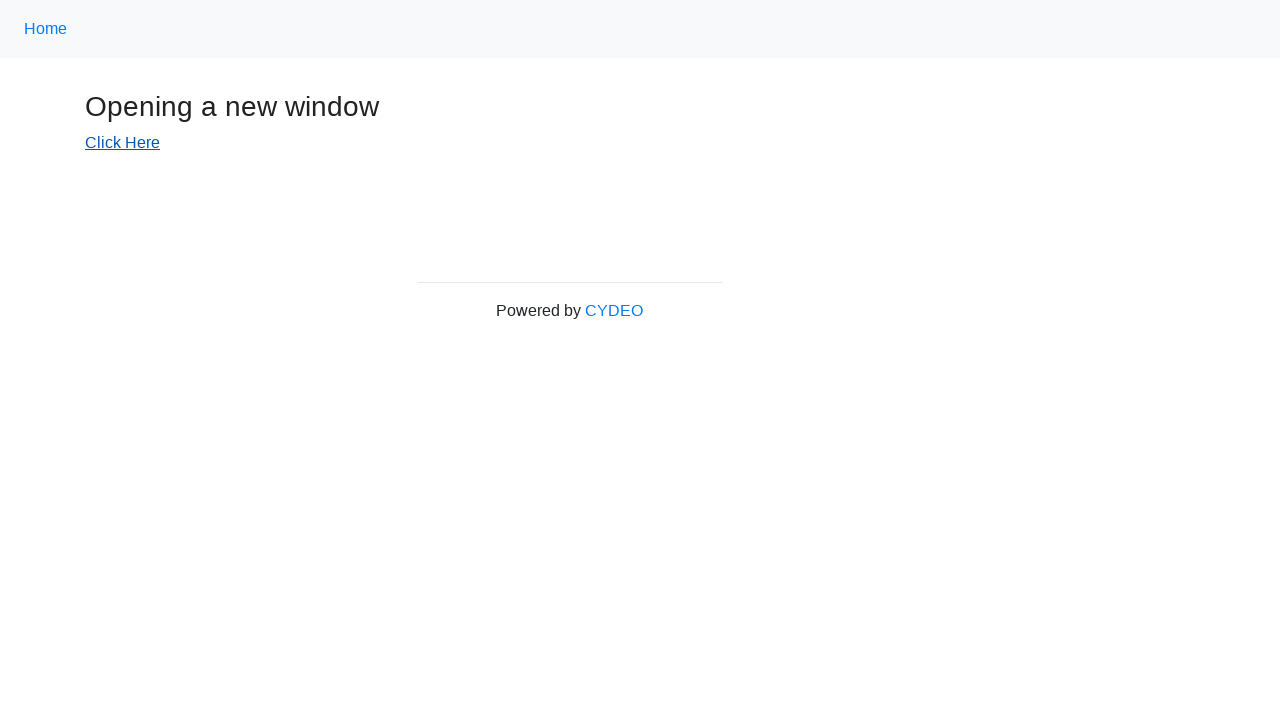

Verified new window title is 'New Window'
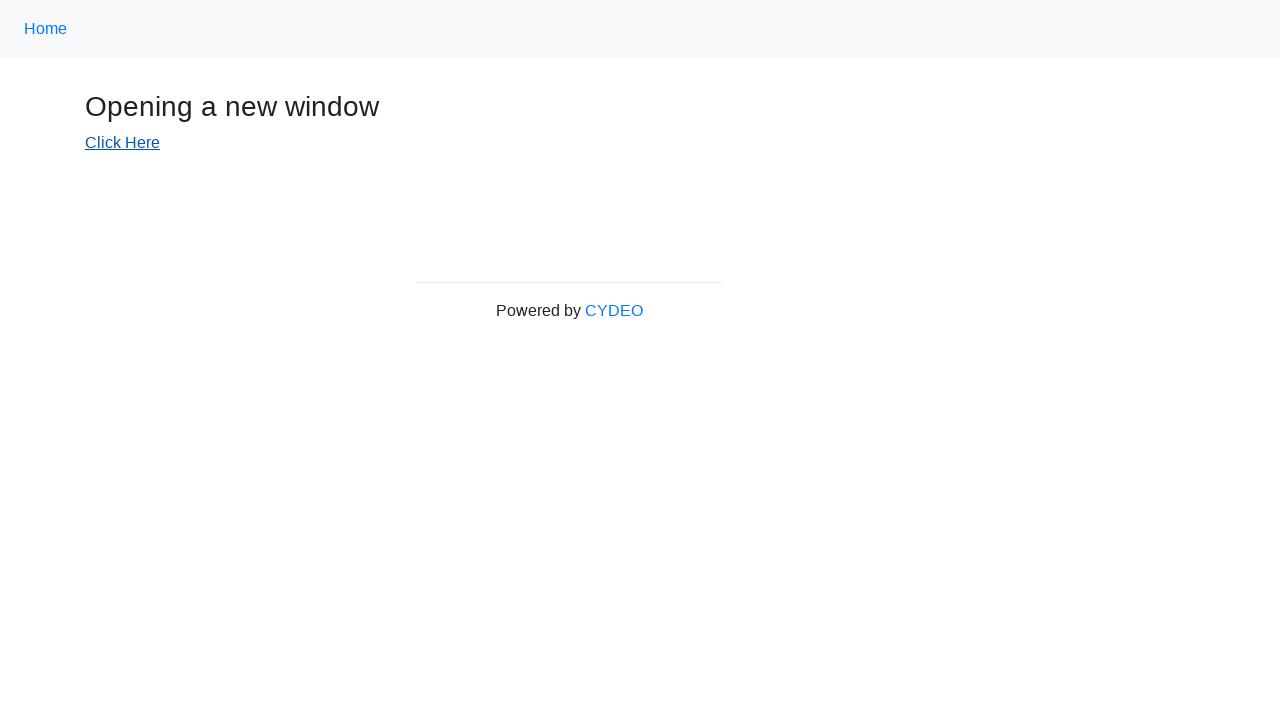

Switched focus back to main window
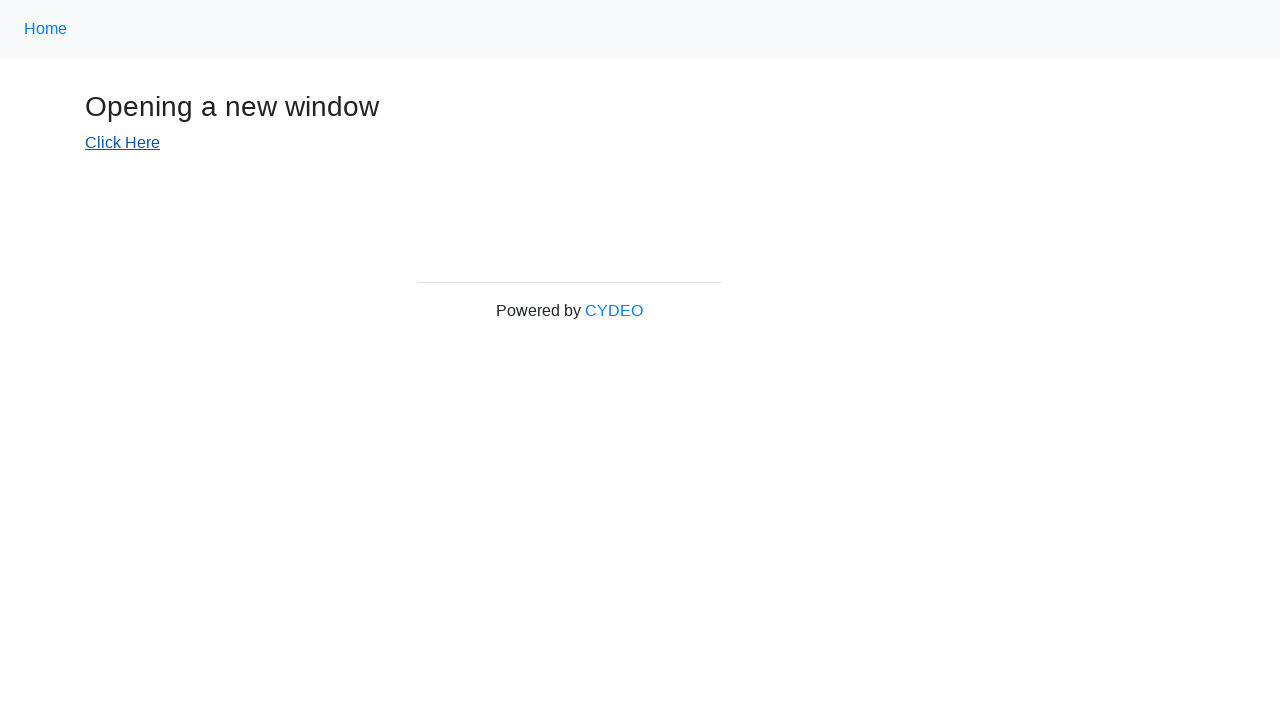

Verified main window title is 'Windows' after switching back
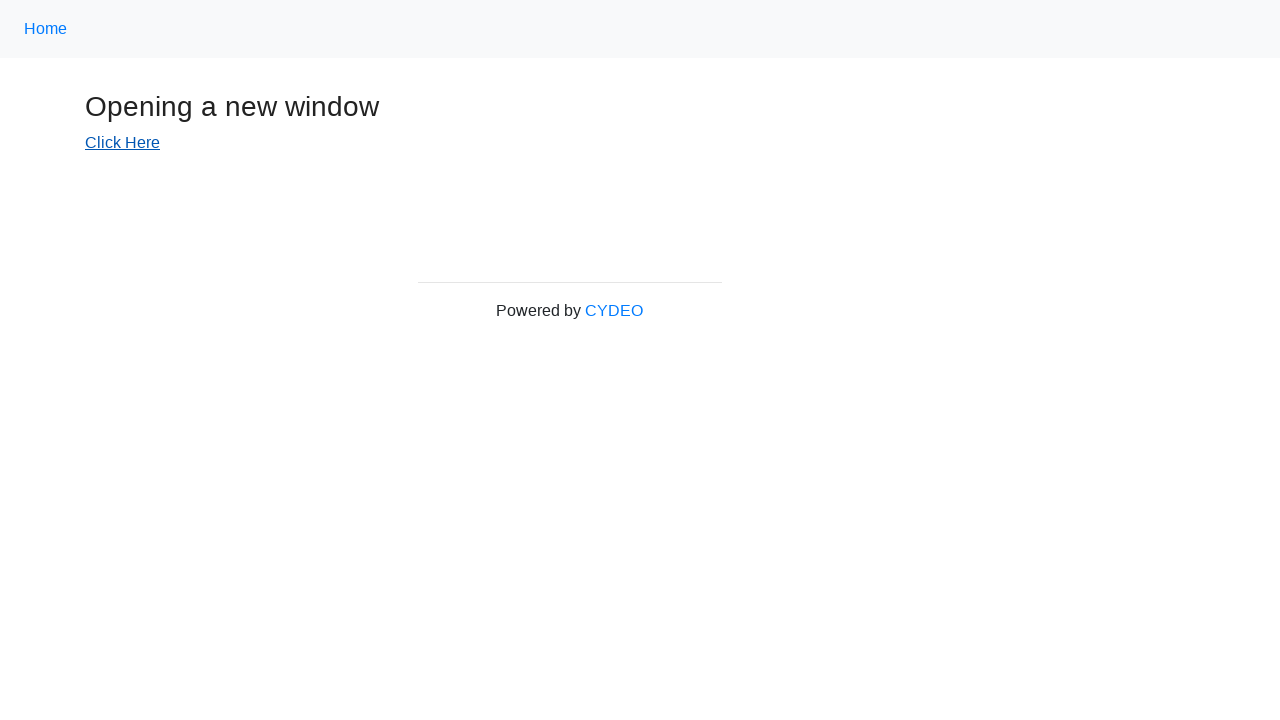

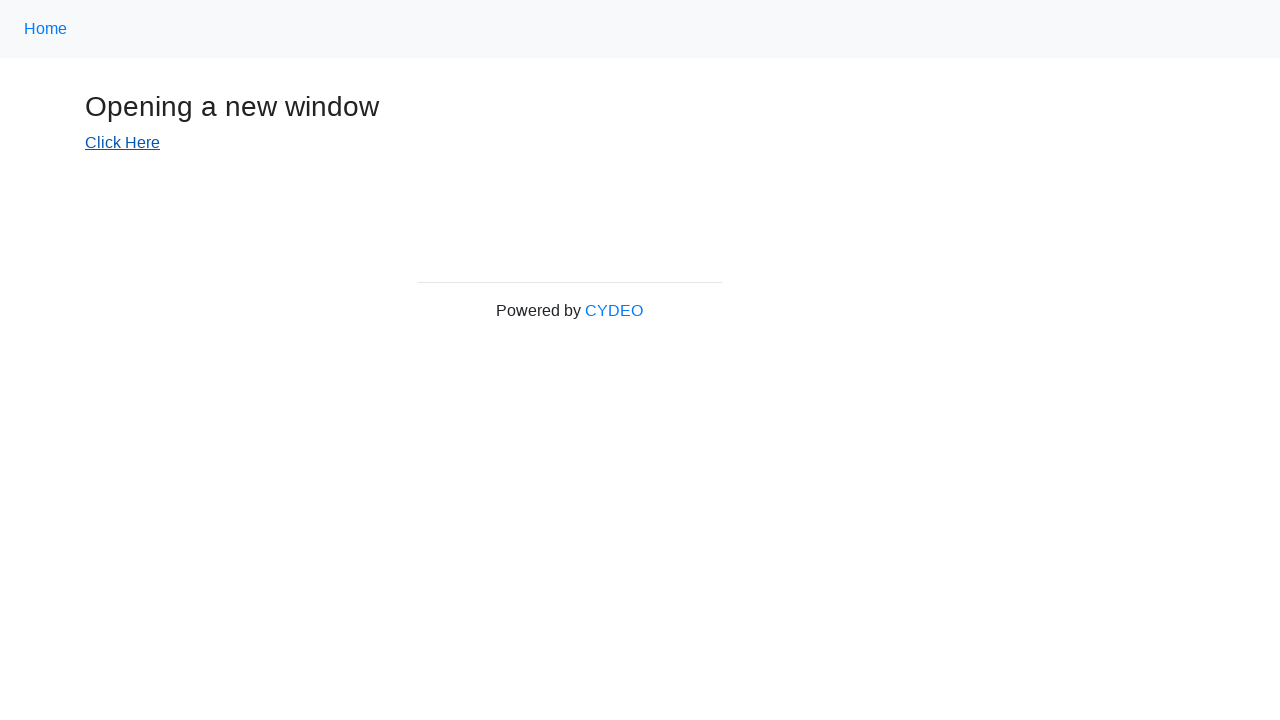